Tests keyboard actions by typing uppercase text into a firstname field using shift key modifier, then performs a right-click context menu action on a download link

Starting URL: https://awesomeqa.com/practice.html

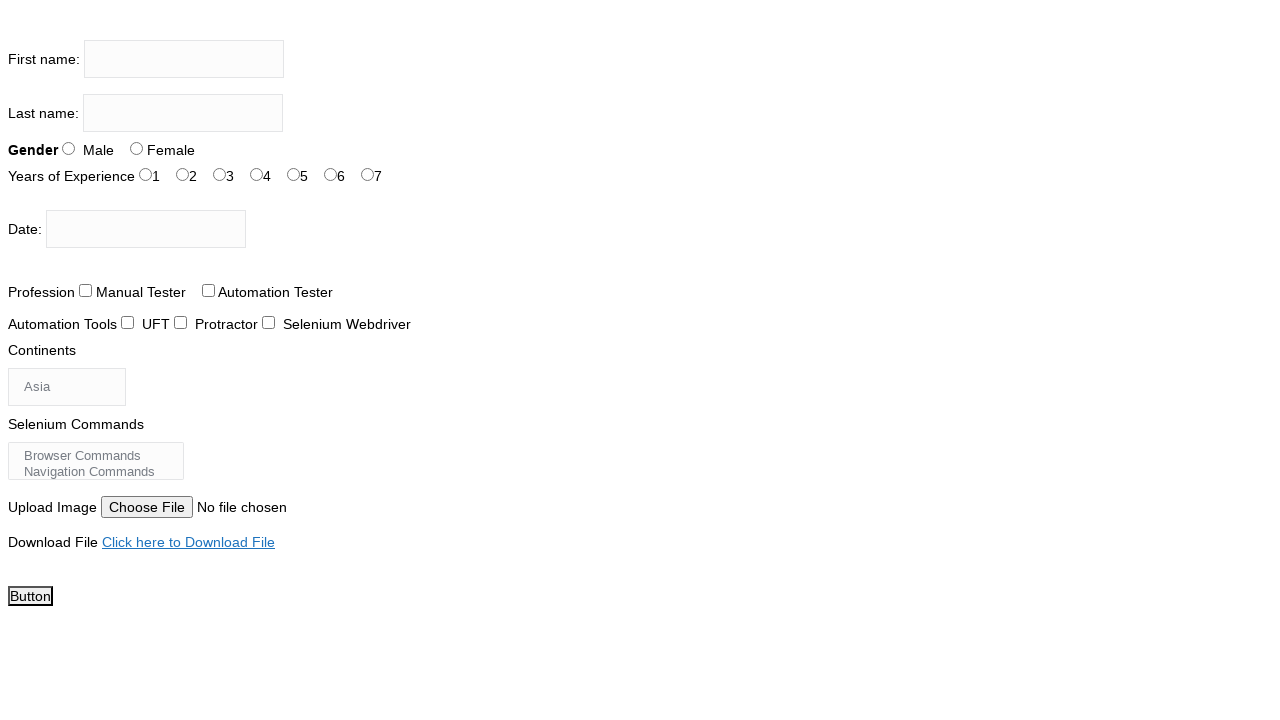

Navigated to https://awesomeqa.com/practice.html
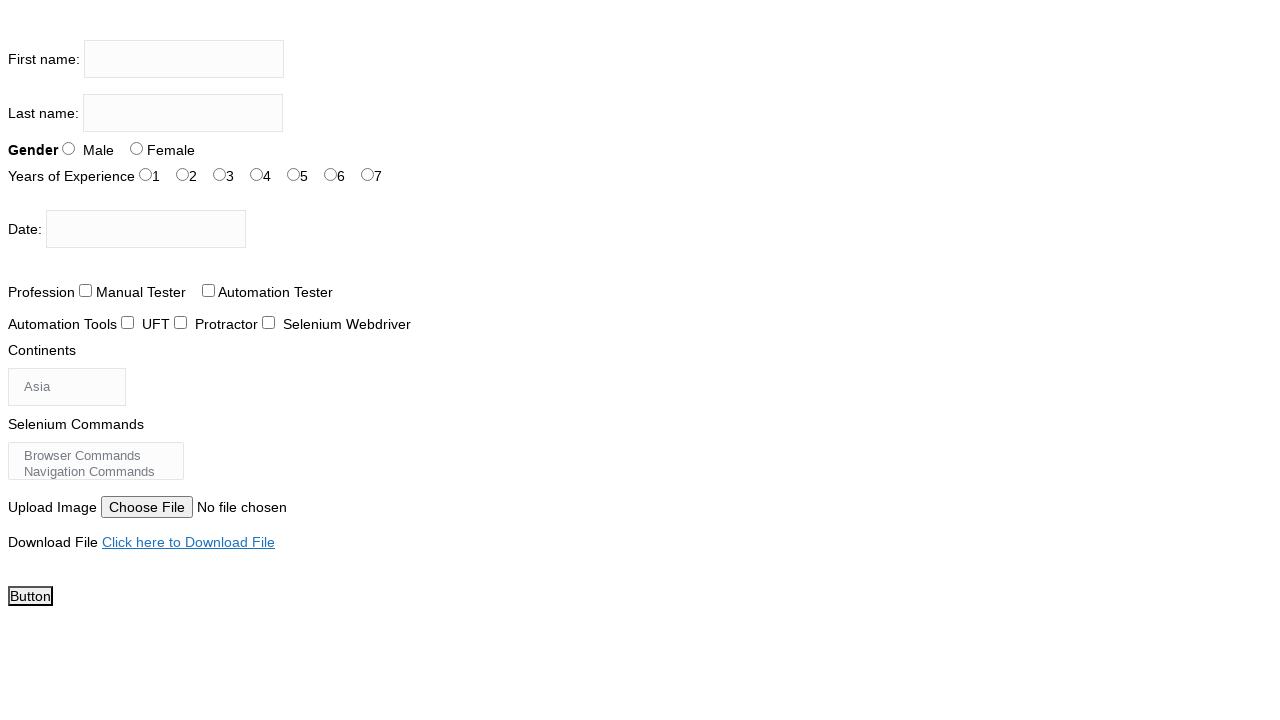

Filled firstname field with uppercase text 'HELLO THERE' on input[name='firstname']
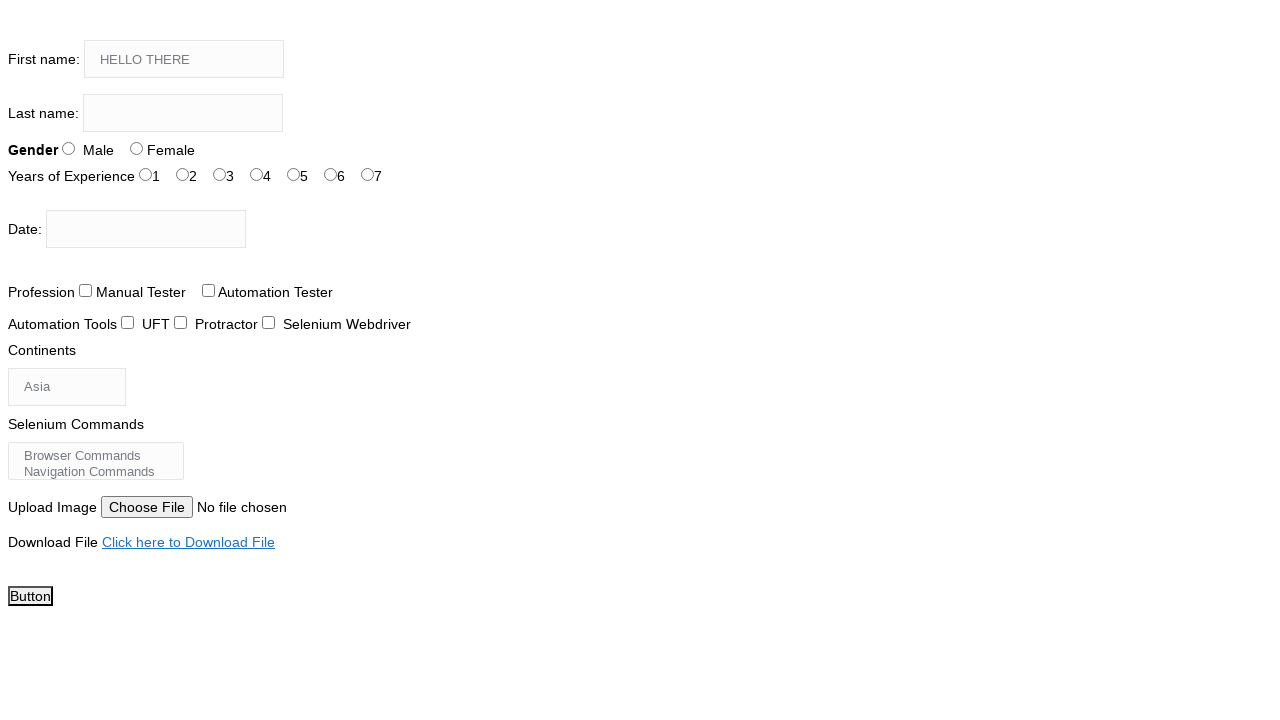

Right-clicked on download link to open context menu at (188, 542) on xpath=//a[contains(text(),'Click here to Download File')]
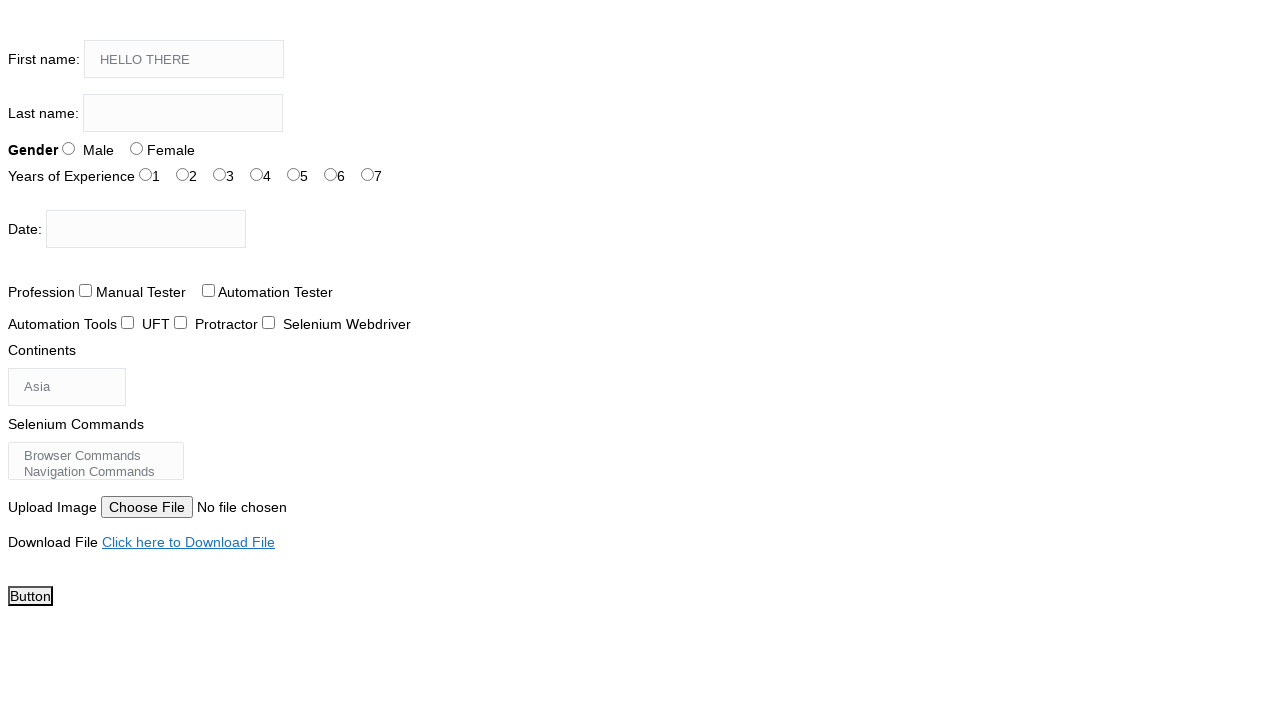

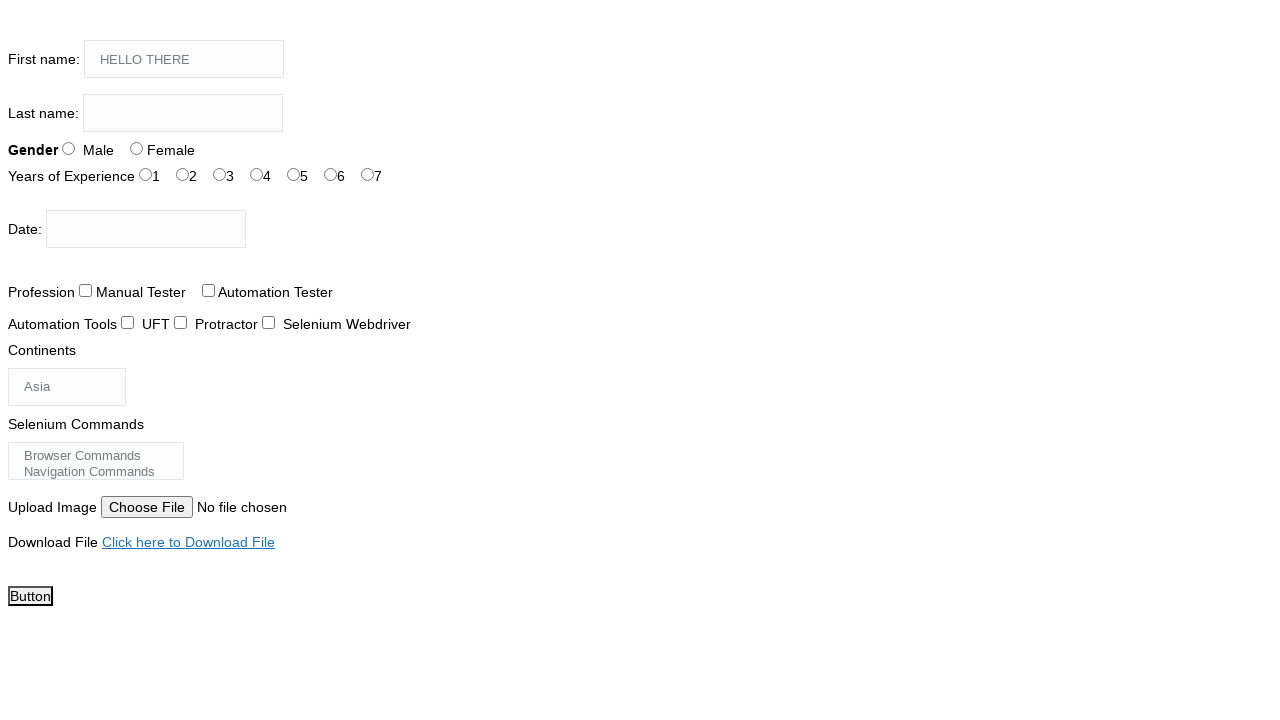